Verifies that the GitHub homepage title contains "GitHub"

Starting URL: https://www.github.com/

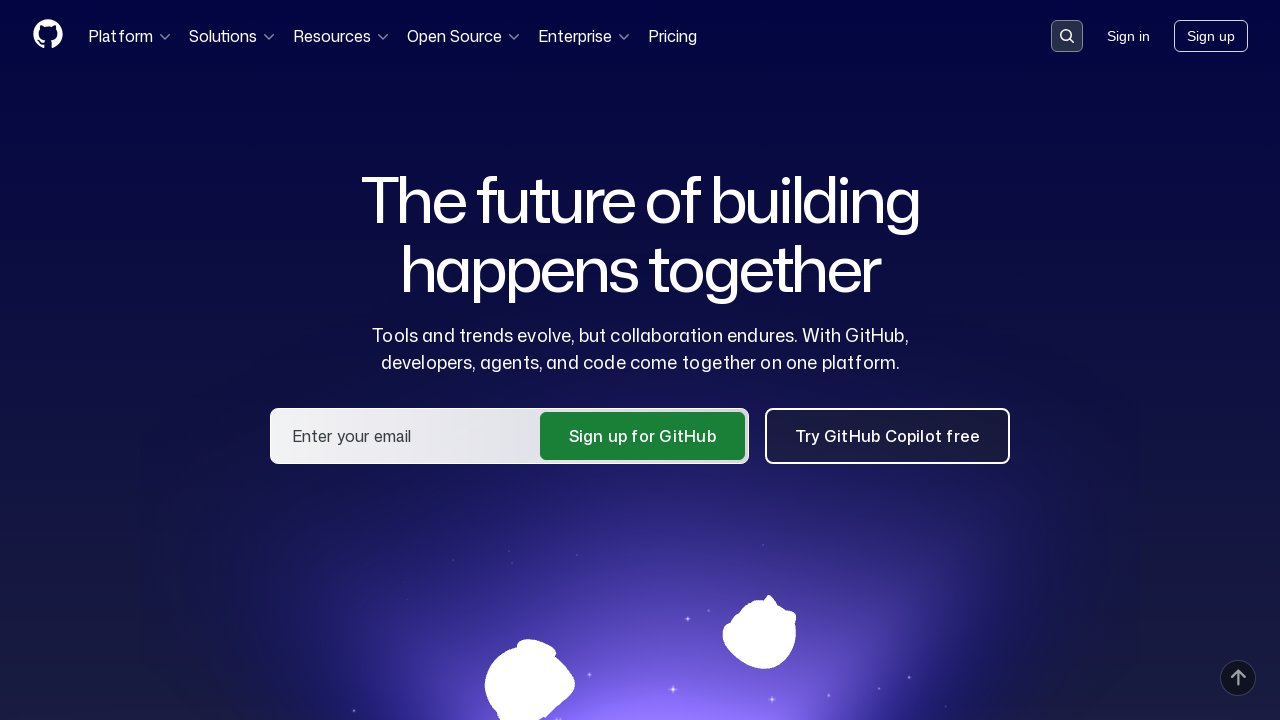

Navigated to GitHub homepage
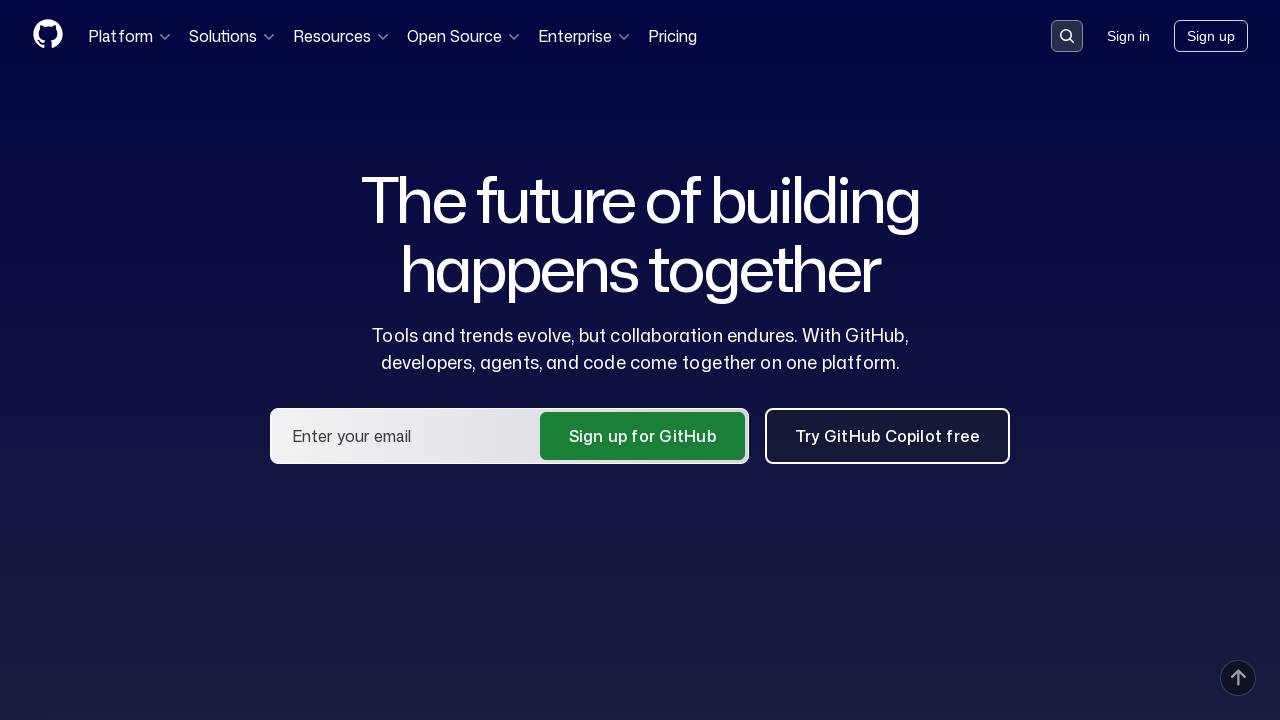

Verified that page title contains 'GitHub'
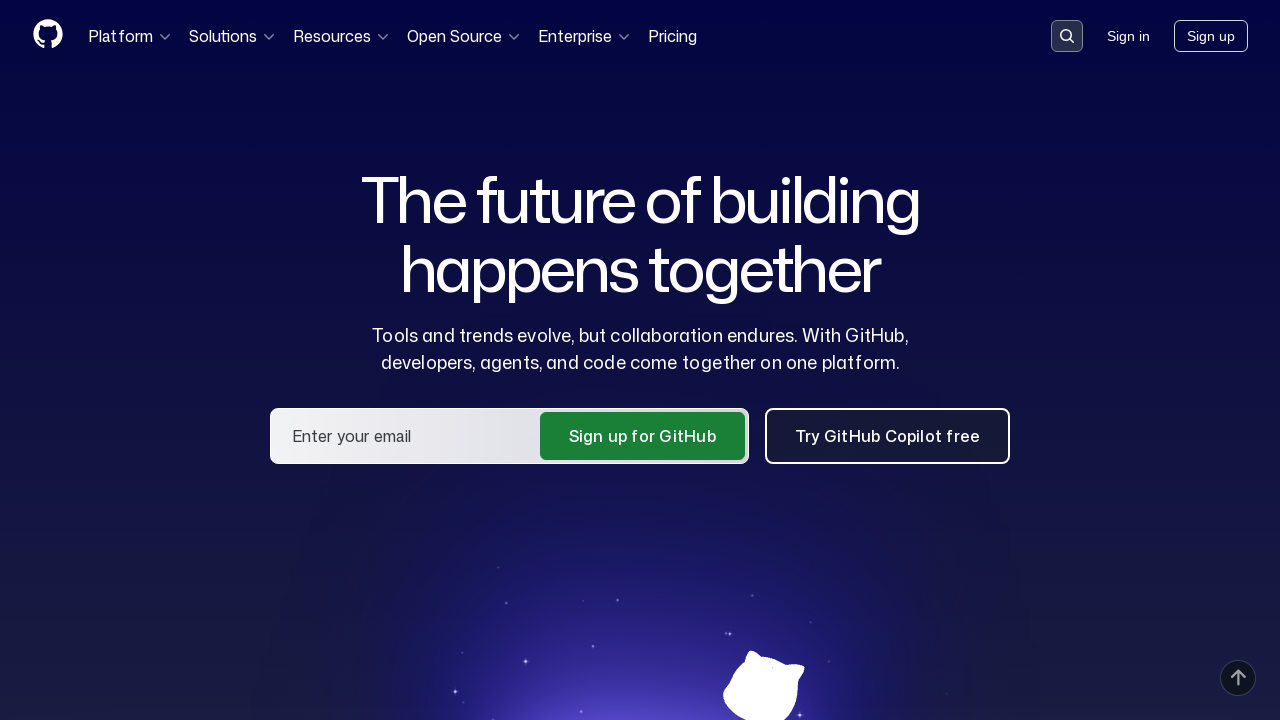

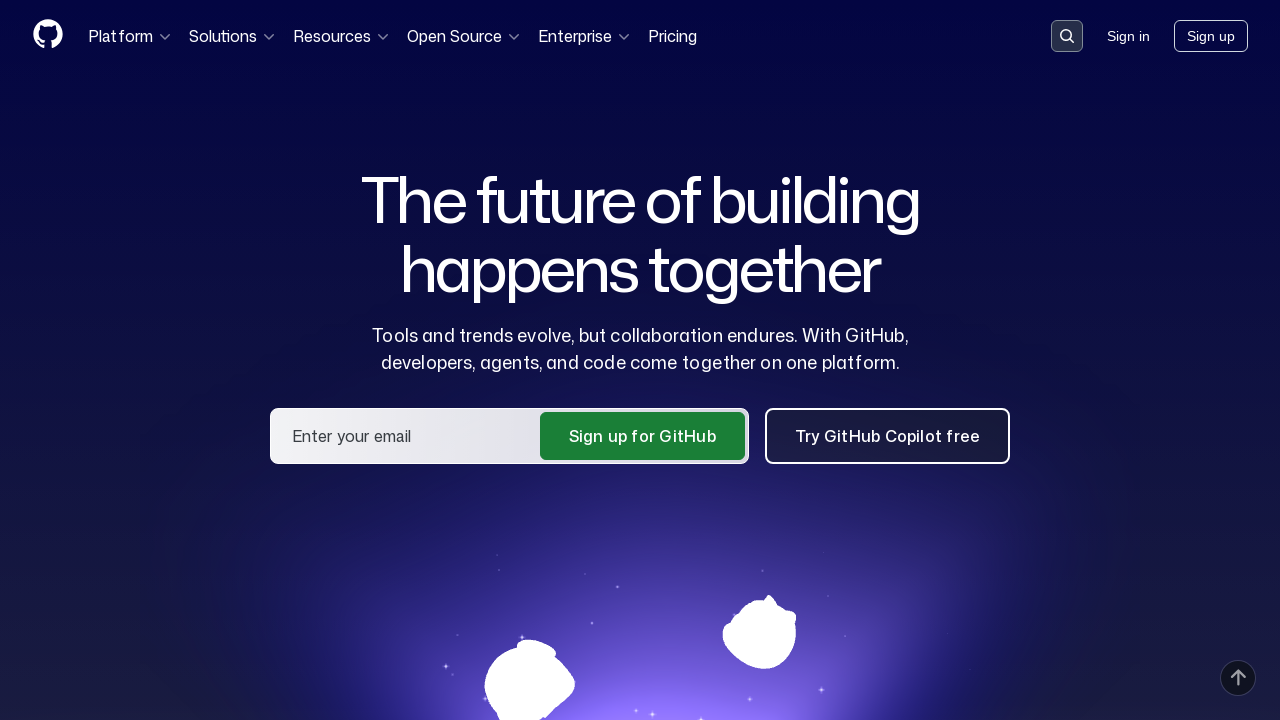